Tests dynamic loading by clicking Start button and waiting for "Hello World!" text to become visible using explicit wait

Starting URL: https://the-internet.herokuapp.com/dynamic_loading/1

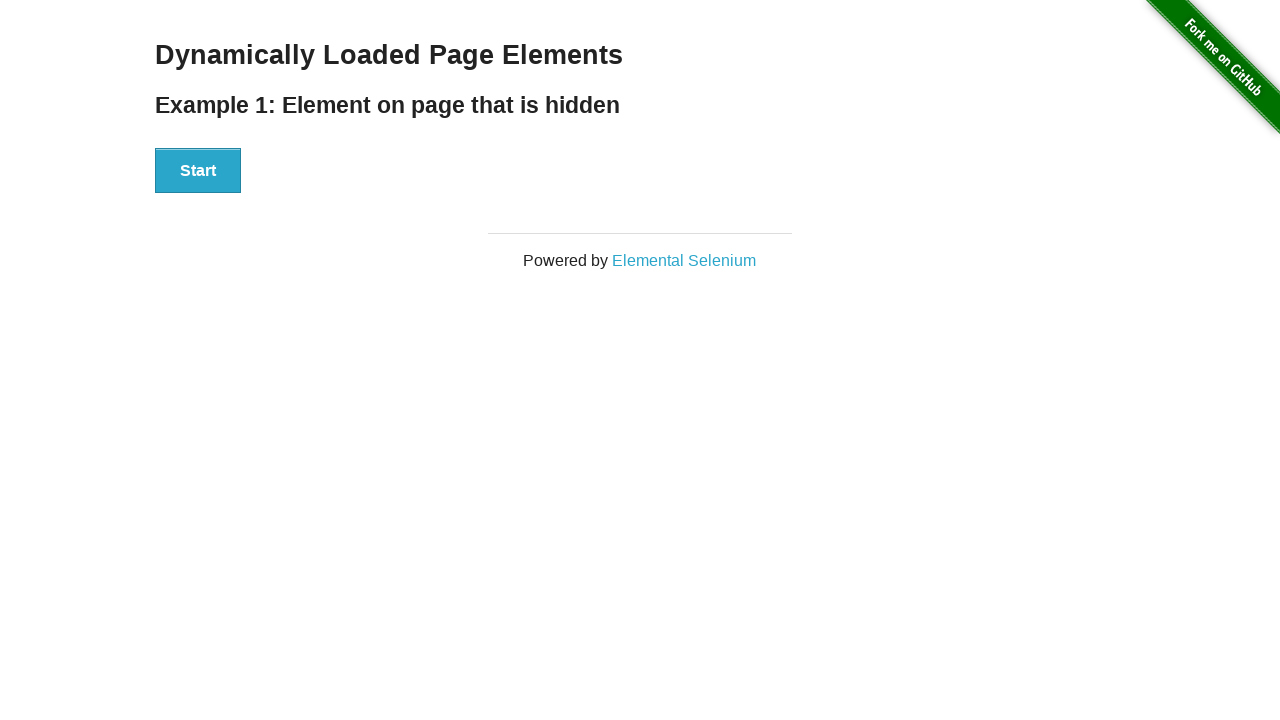

Clicked Start button to trigger dynamic loading at (198, 171) on xpath=//button
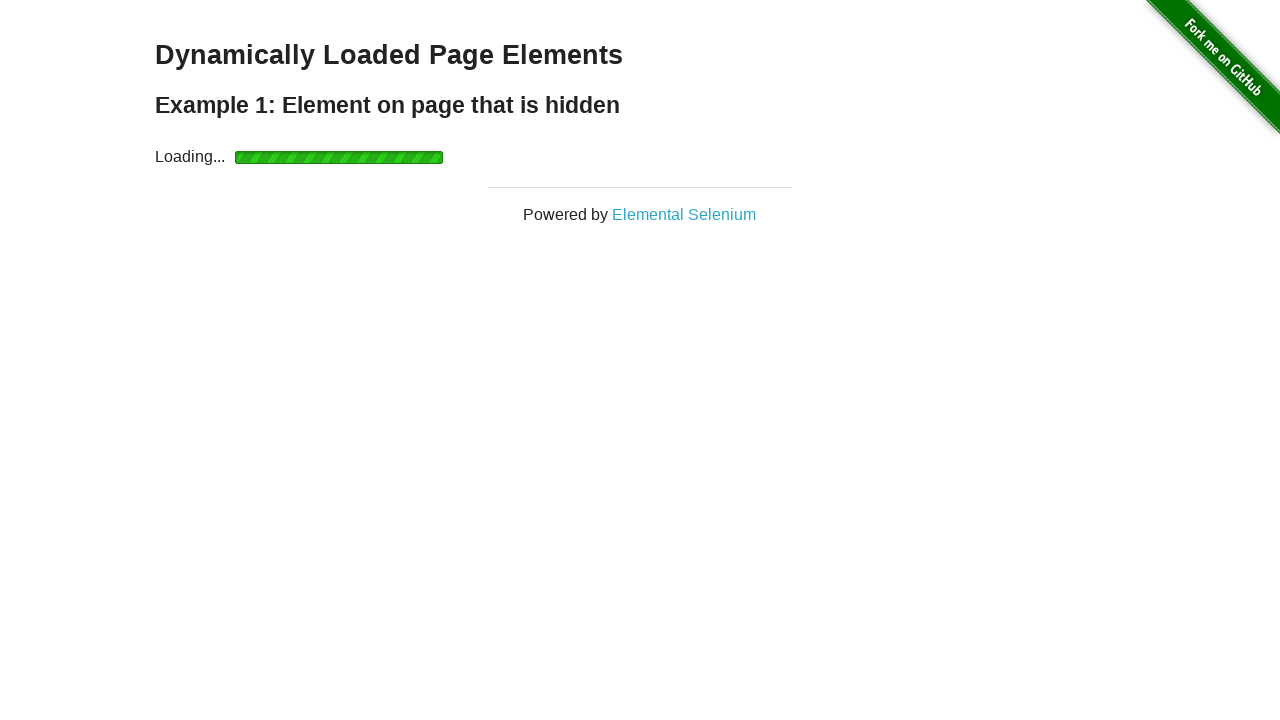

Waited for 'Hello World!' text to become visible
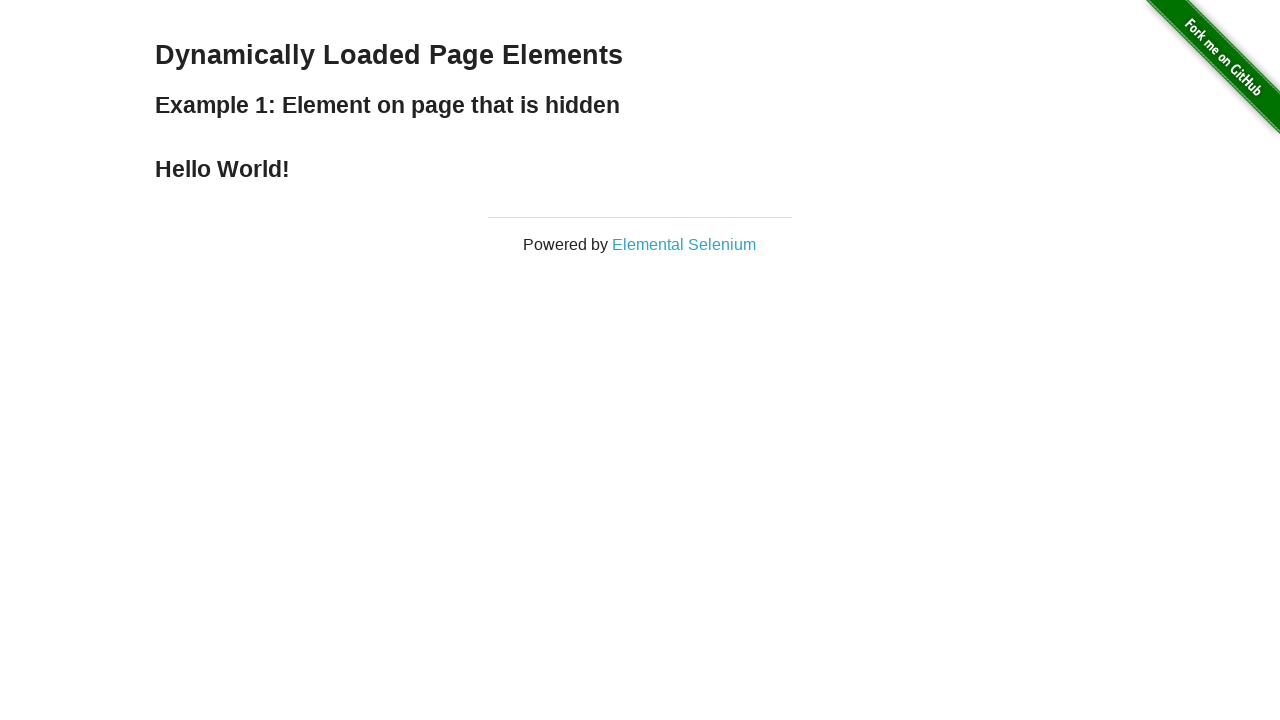

Located 'Hello World!' element
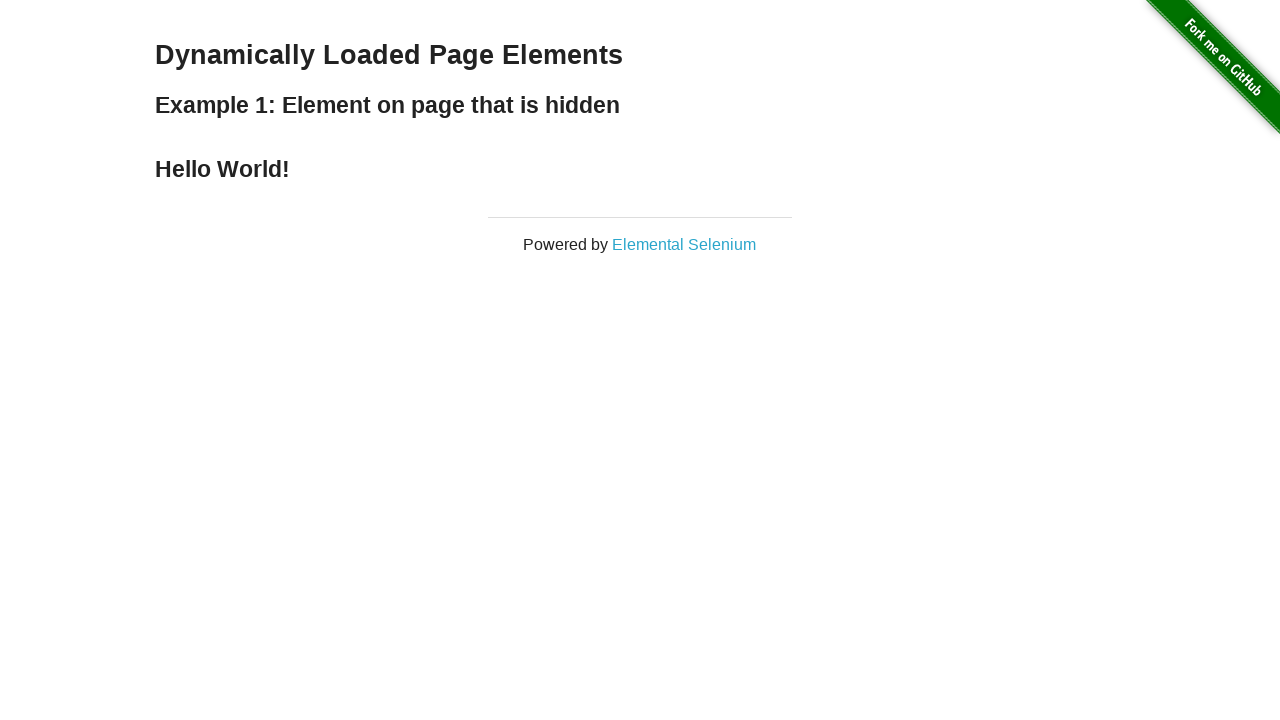

Verified 'Hello World!' text content matches expected value
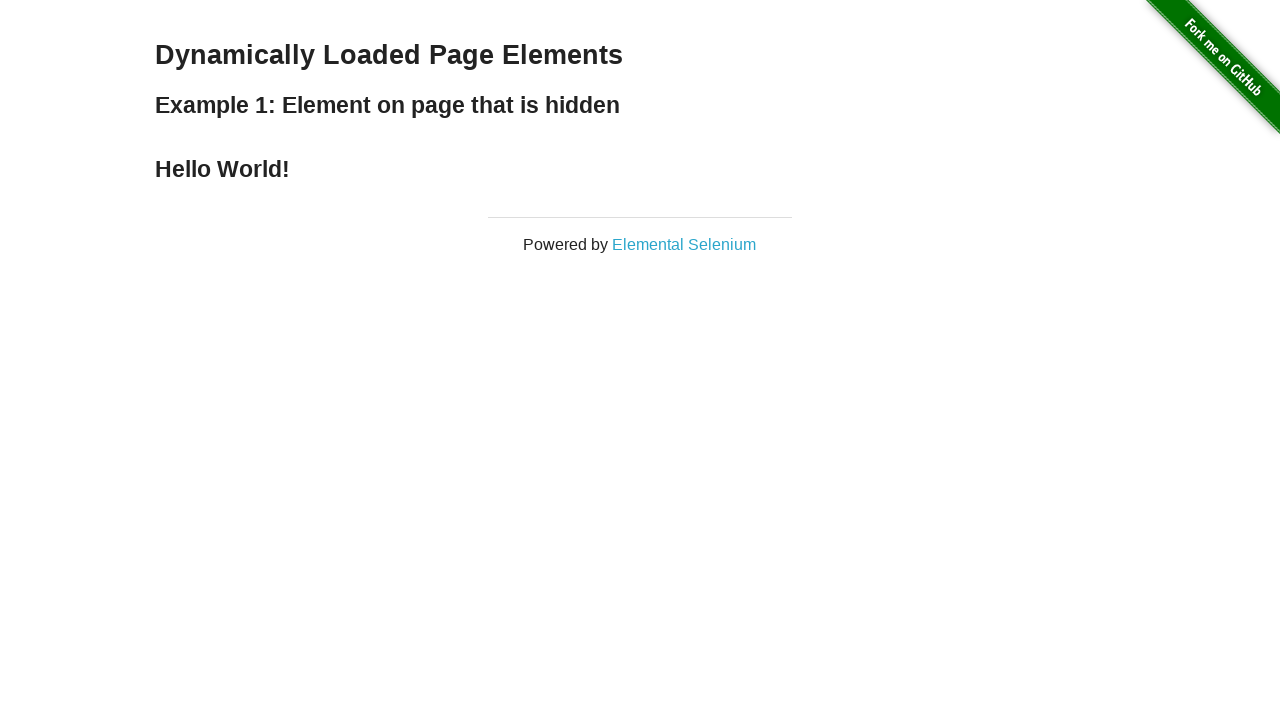

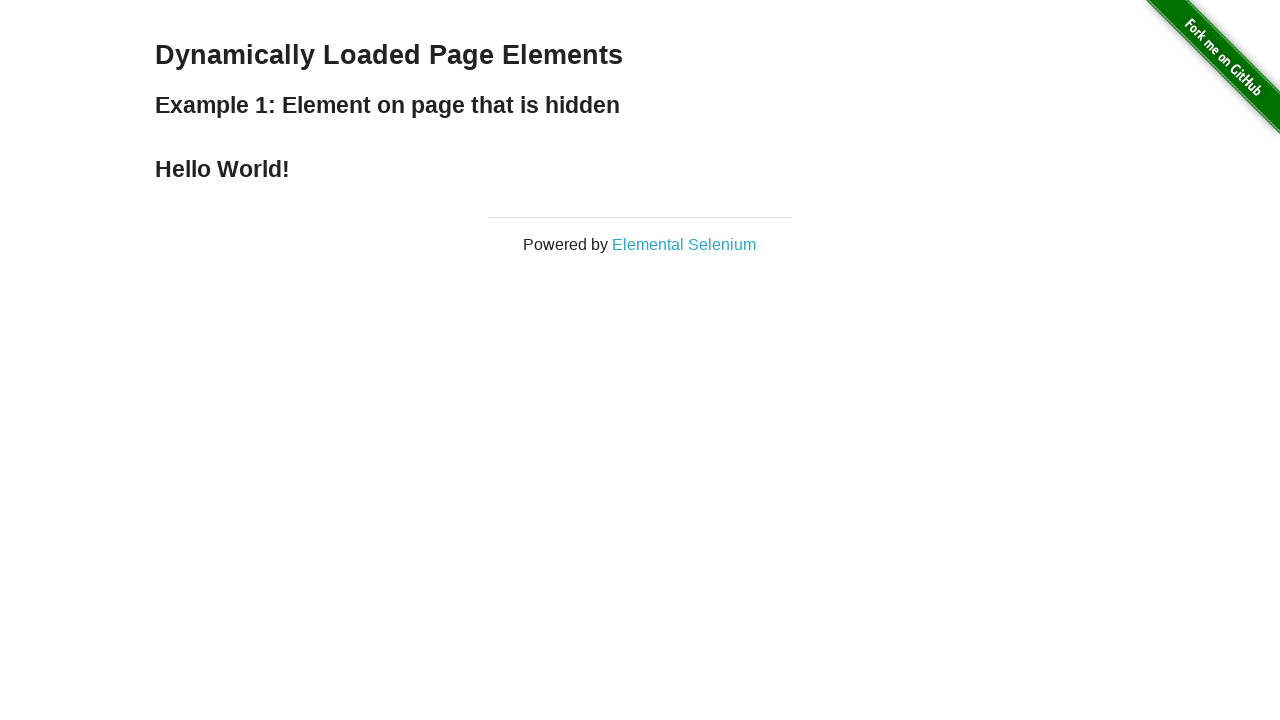